Tests form validation by entering an invalid email format and verifying that the email field displays an error state with red border.

Starting URL: https://demoqa.com/text-box

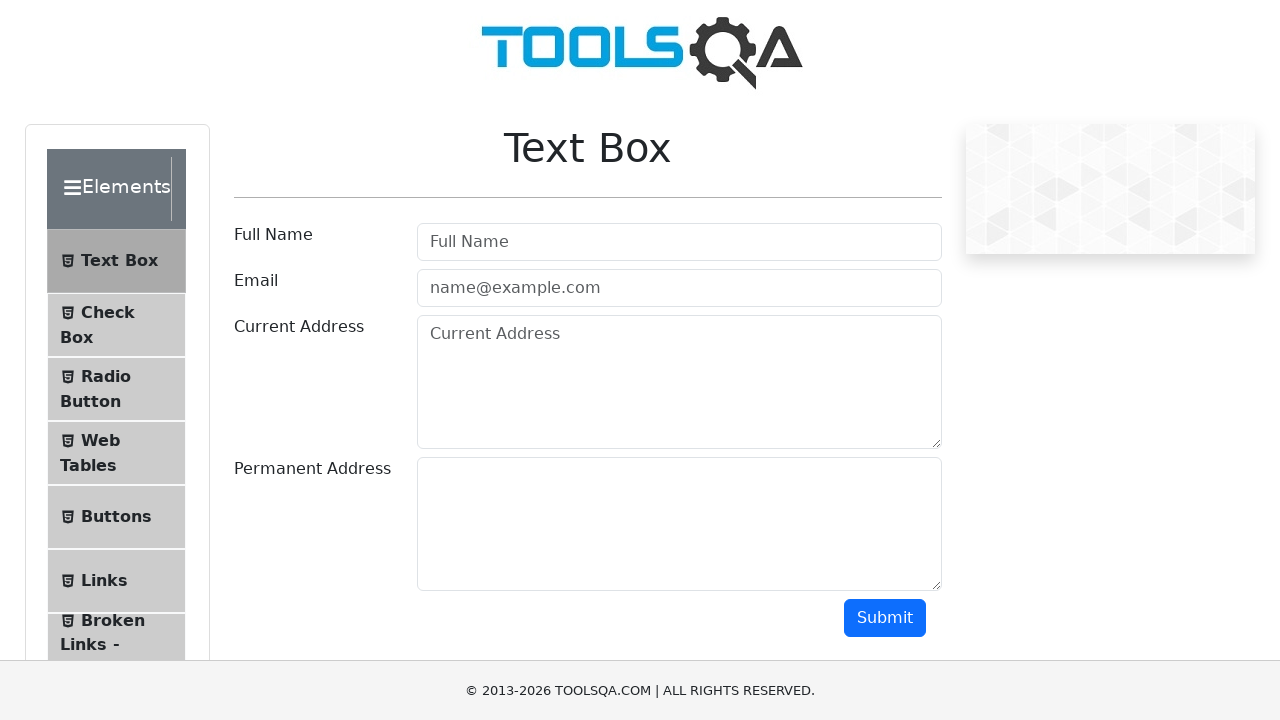

Filled email field with invalid email format 'invalidEmail' on #userEmail
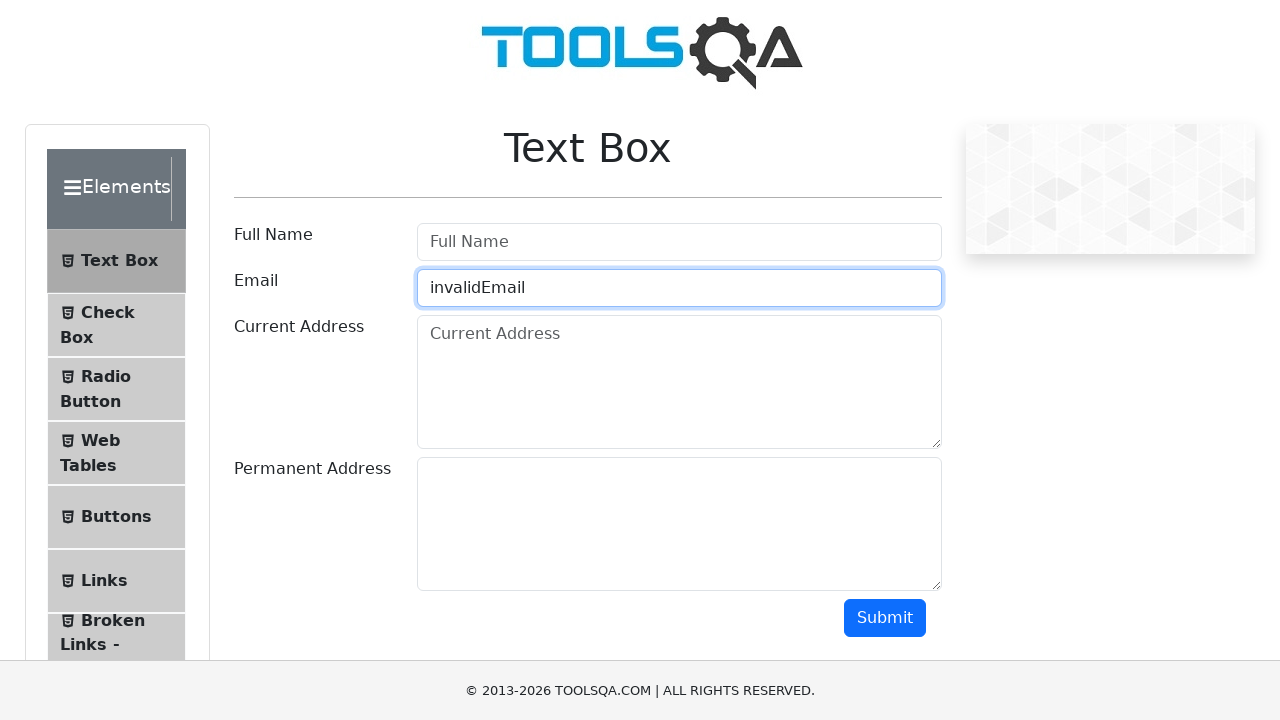

Clicked submit button to validate form at (885, 618) on #submit
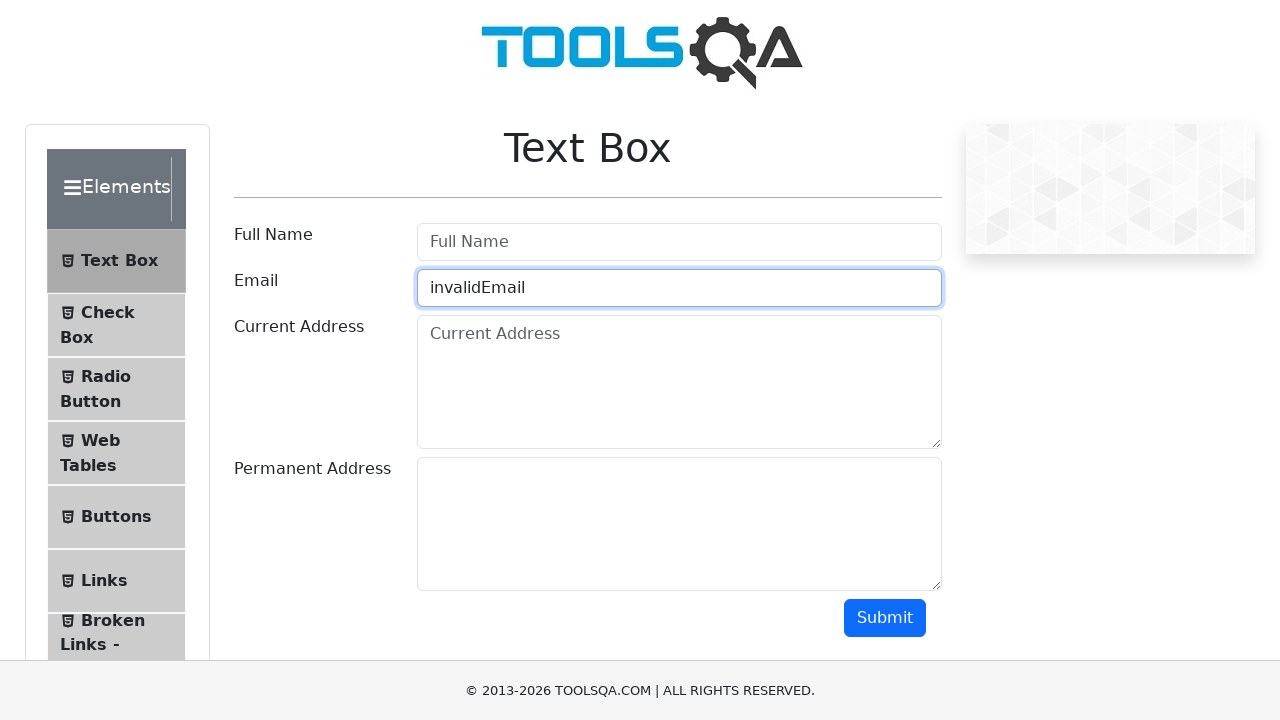

Email field validation error appeared with red border indicating invalid format
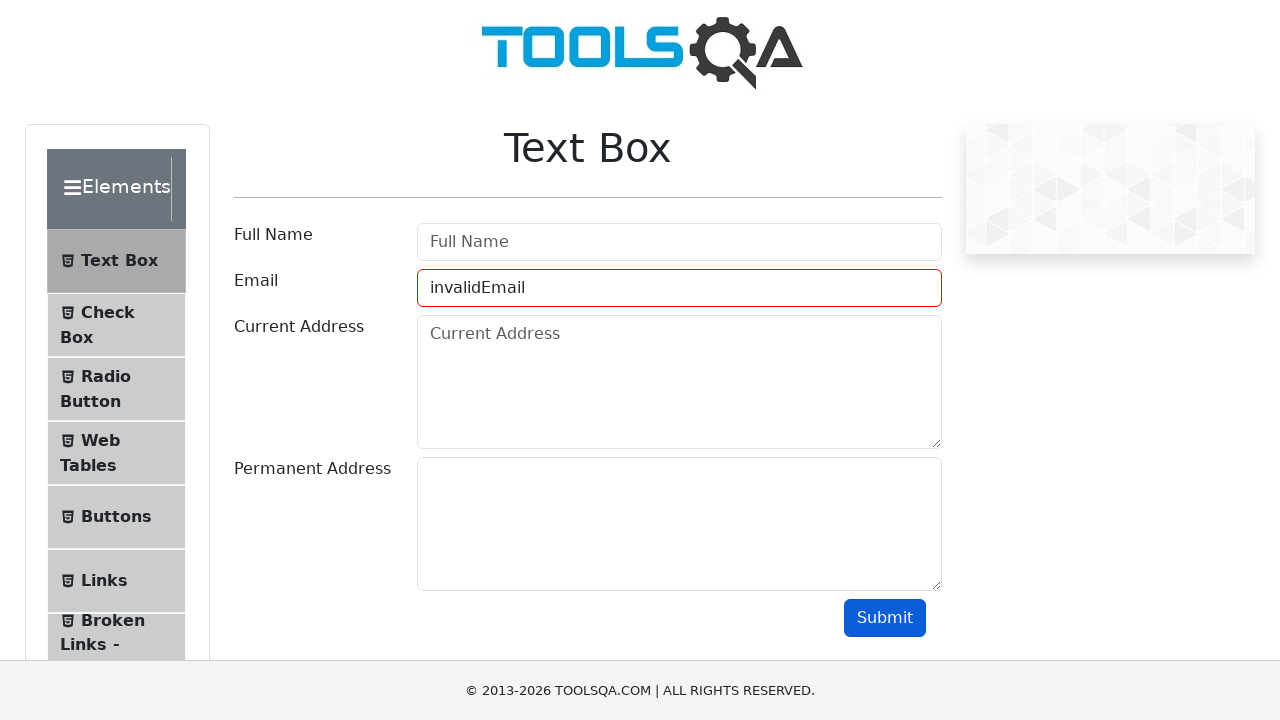

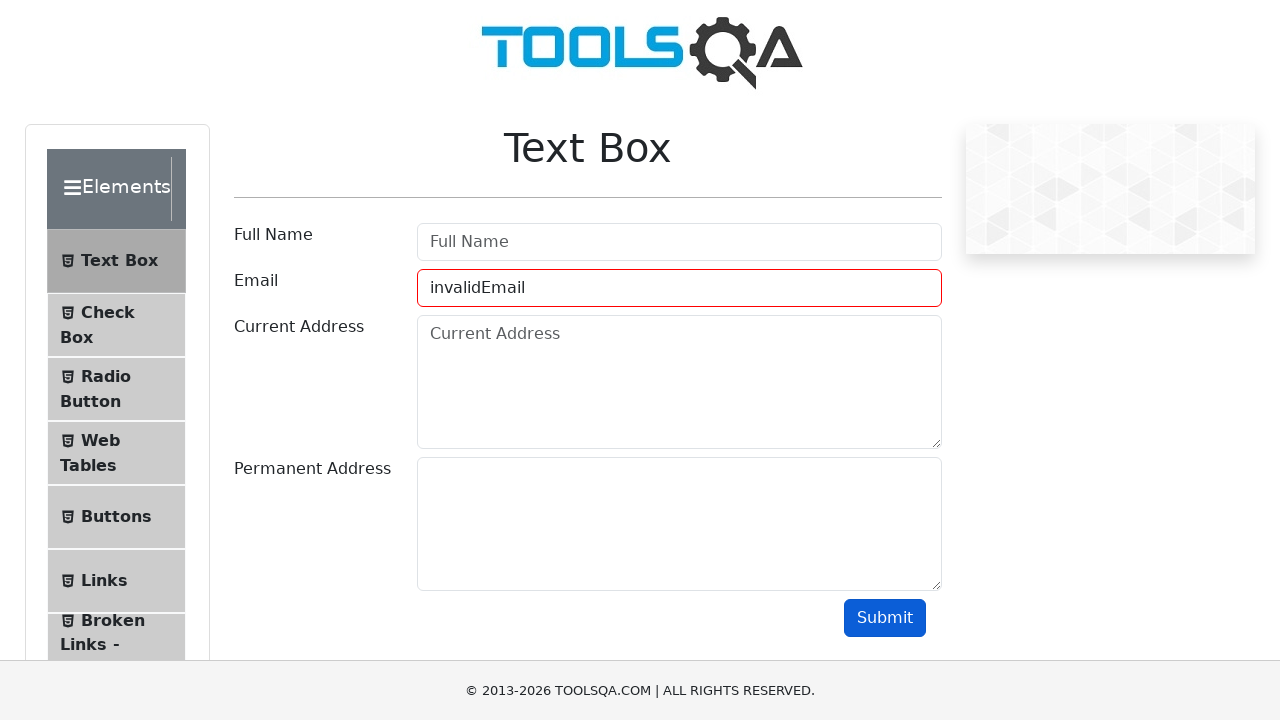